Tests validation error handling by submitting an invalid card number and non-Latin cardholder name, verifying error messages are displayed.

Starting URL: https://sandbox.cardpay.com/MI/cardpayment2.html?orderXml=PE9SREVSIFdBTExFVF9JRD0nODI5OScgT1JERVJfTlVNQkVSPSc0NTgyMTEnIEFNT1VOVD0nMjkxLjg2JyBDVVJSRU5DWT0nRVVSJyAgRU1BSUw9J2N1c3RvbWVyQGV4YW1wbGUuY29tJz4KPEFERFJFU1MgQ09VTlRSWT0nVVNBJyBTVEFURT0nTlknIFpJUD0nMTAwMDEnIENJVFk9J05ZJyBTVFJFRVQ9JzY3NyBTVFJFRVQnIFBIT05FPSc4NzY5OTA5MCcgVFlQRT0nQklMTElORycvPgo8L09SREVSPg==&sha512=998150a2b27484b776a1628bfe7505a9cb430f276dfa35b14315c1c8f03381a90490f6608f0dcff789273e05926cd782e1bb941418a9673f43c47595aa7b8b0d

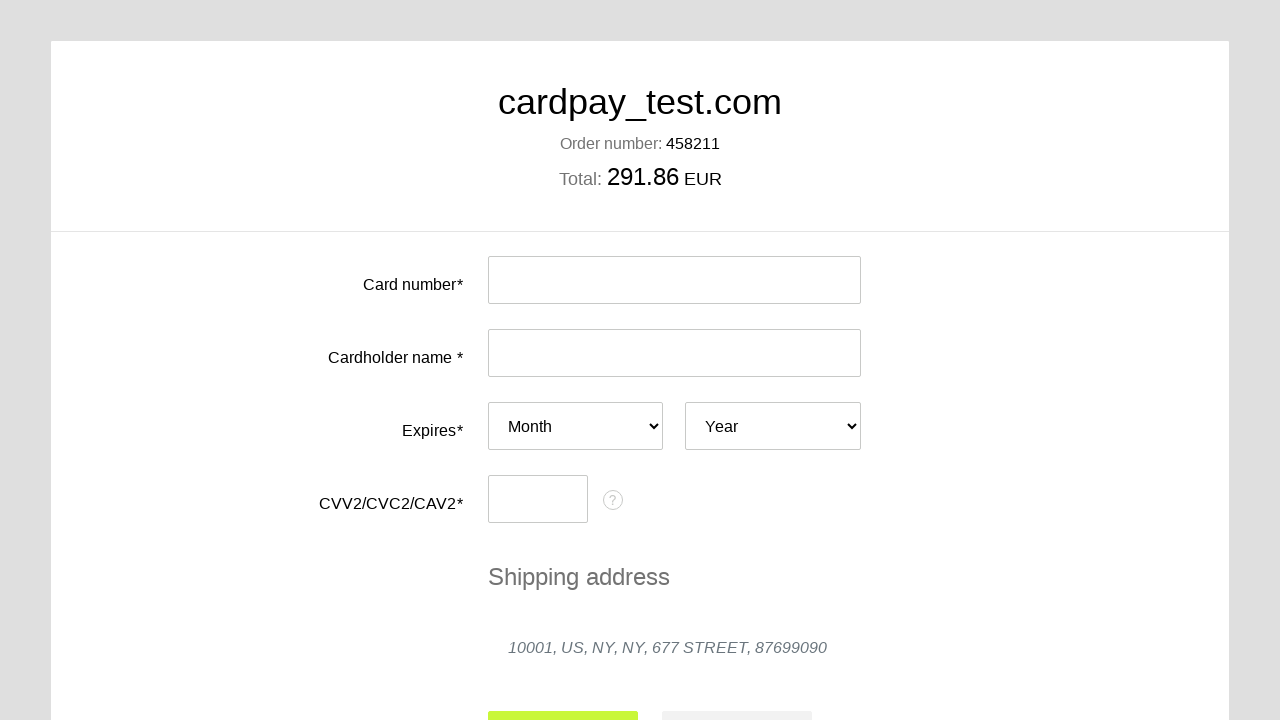

Filled card number field with invalid card number '0000000000000036' on #input-card-number
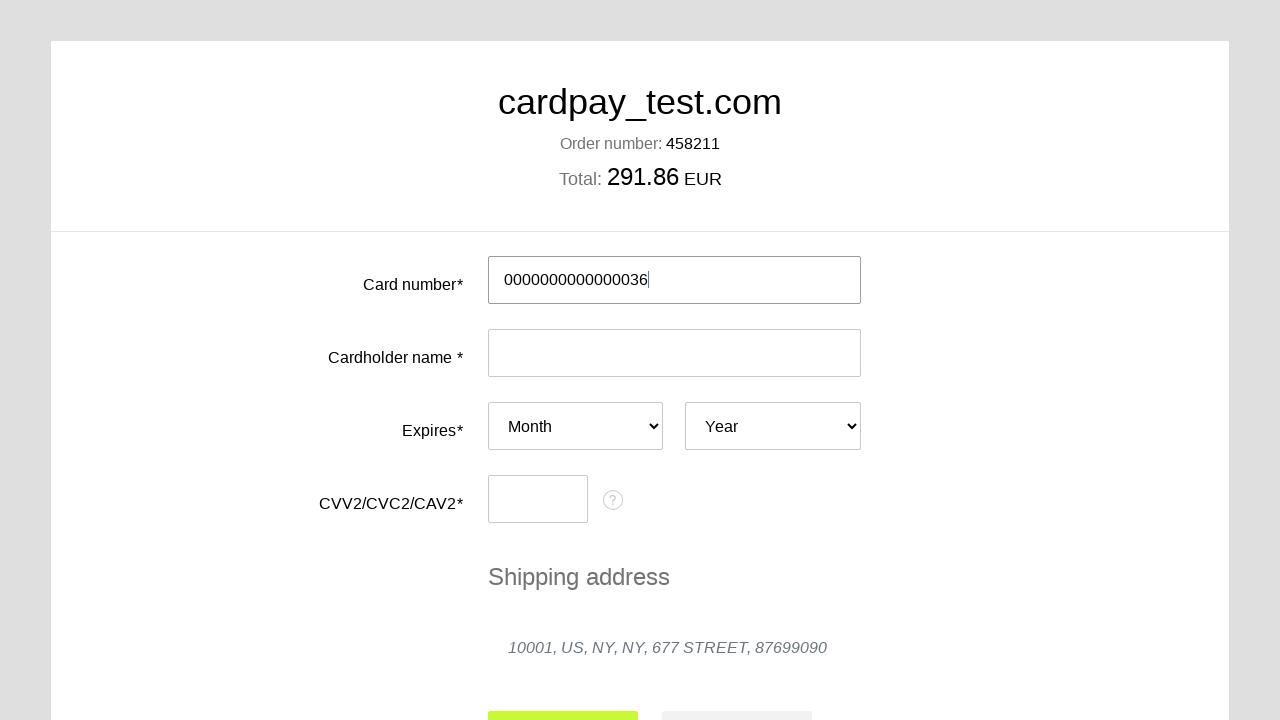

Filled cardholder name field with Cyrillic characters 'МАЙК КИН' (non-Latin, invalid) on #input-card-holder
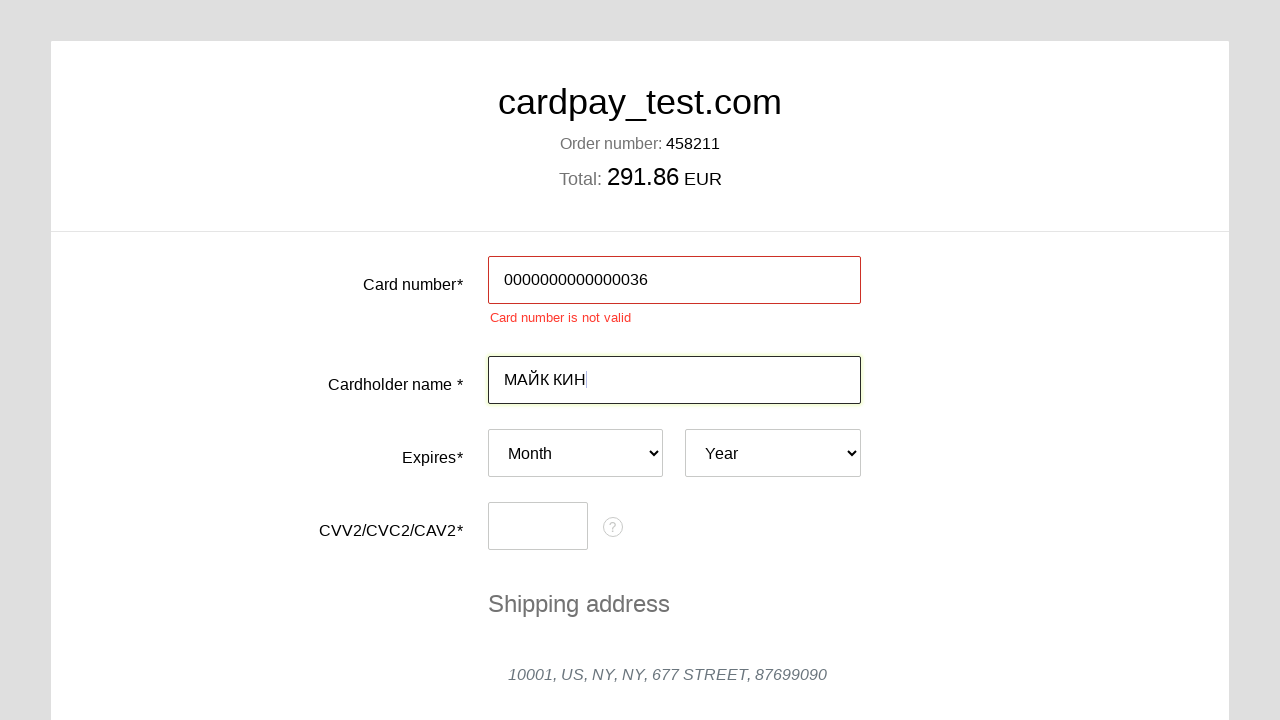

Selected card expiry month '07' on #card-expires-month
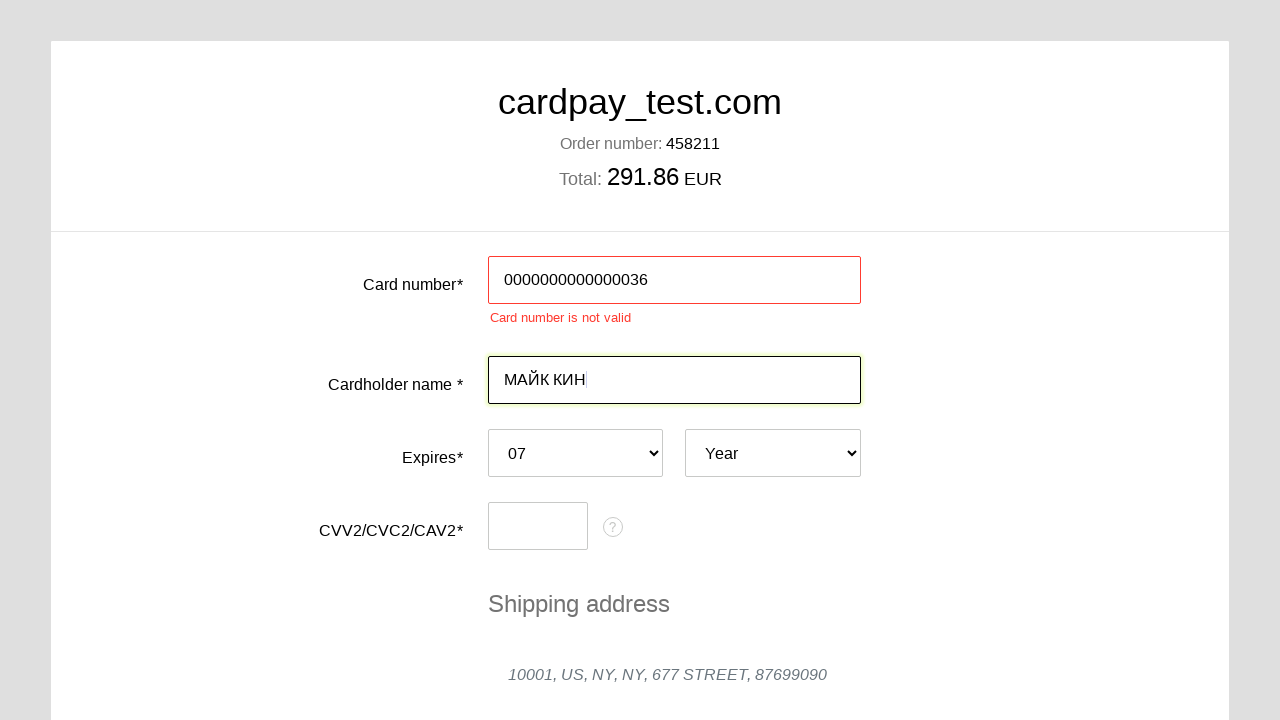

Selected card expiry year '2037' on #card-expires-year
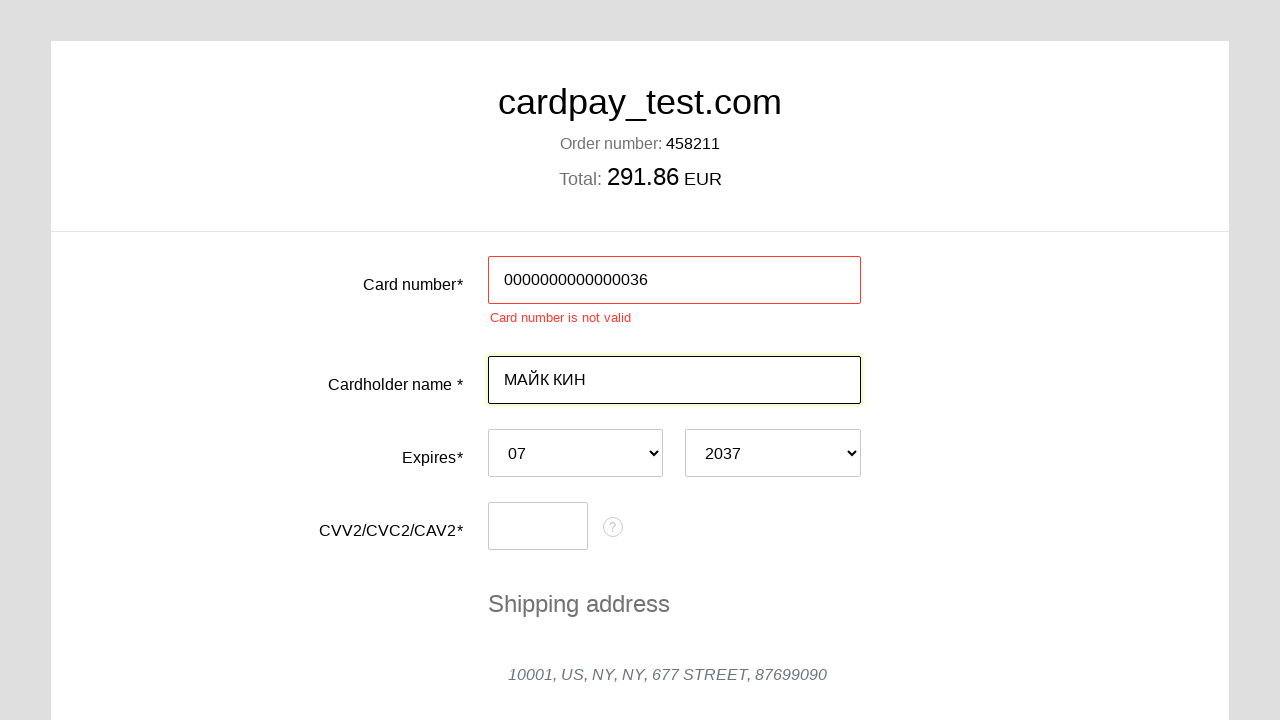

Filled CVC field with '007' on #input-card-cvc
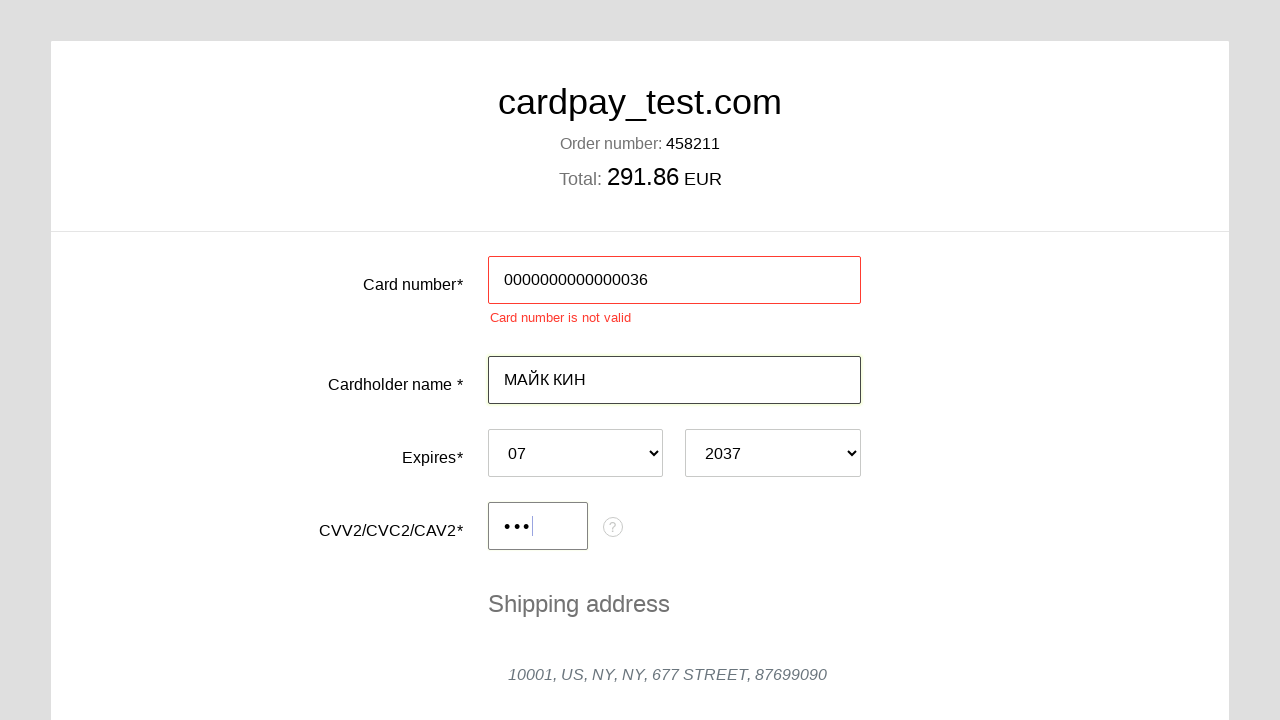

Clicked submit button to validate form at (563, 503) on #action-submit
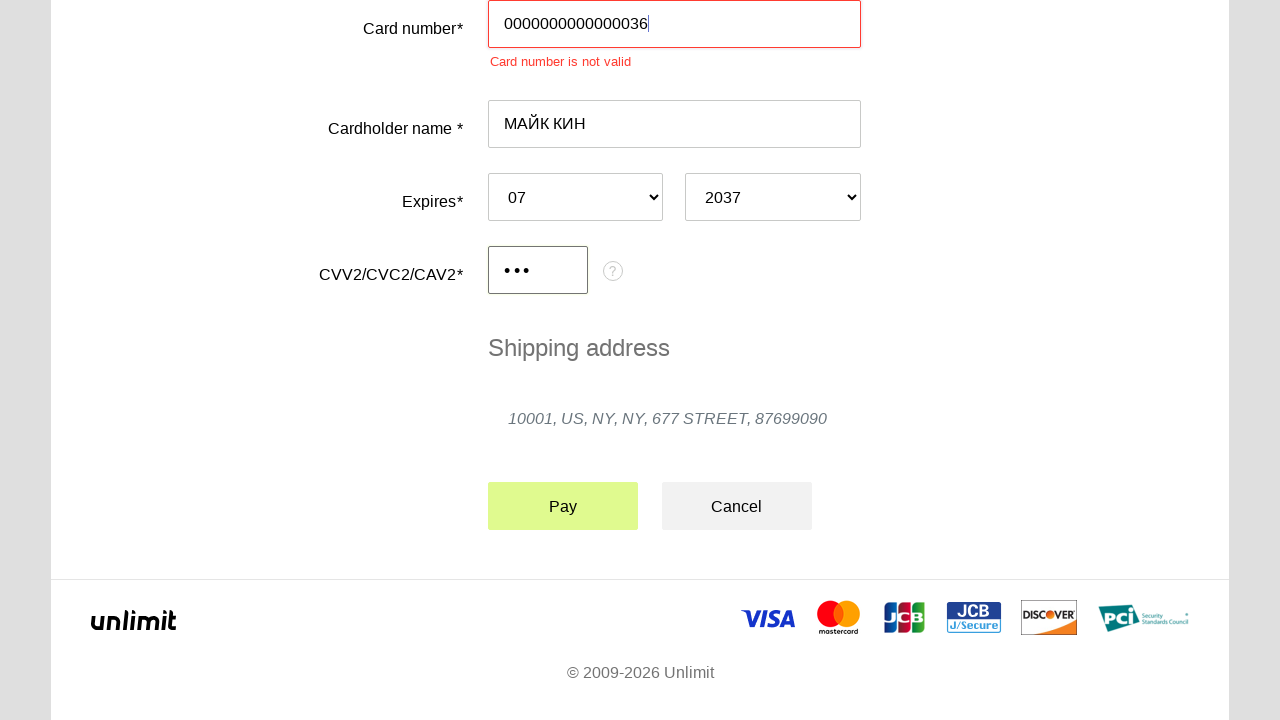

Validation error messages displayed for invalid card holder name
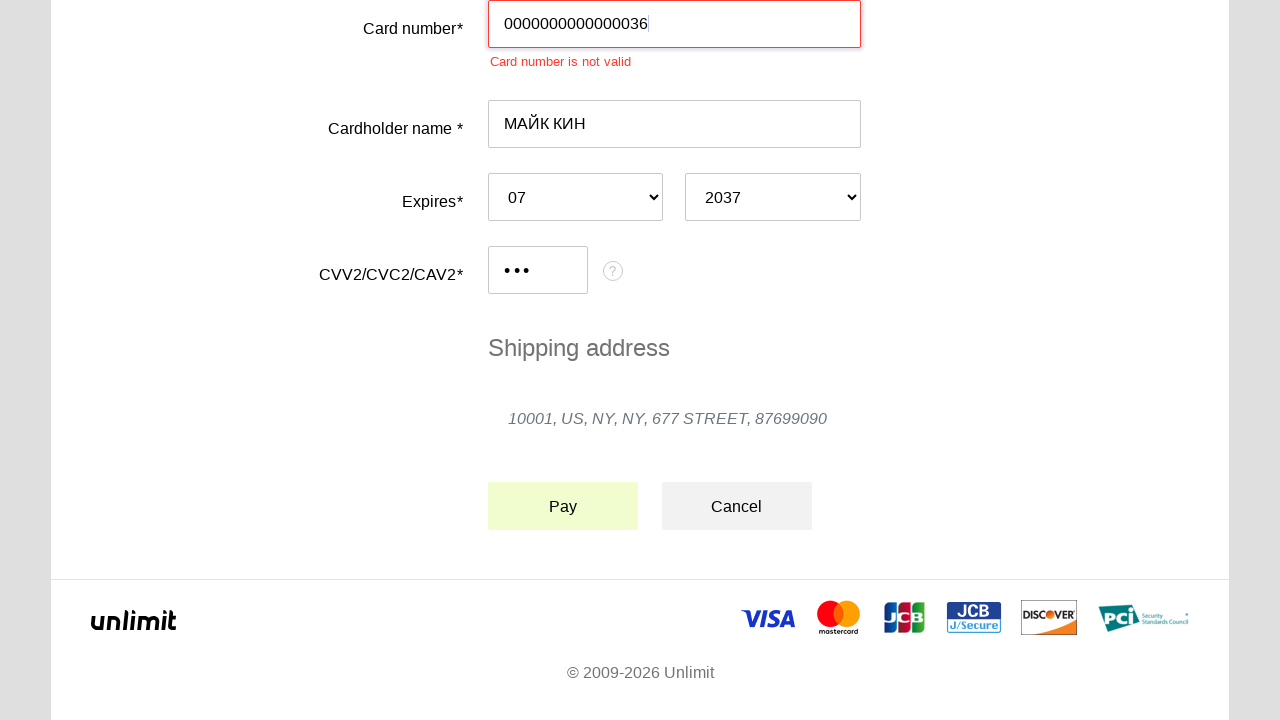

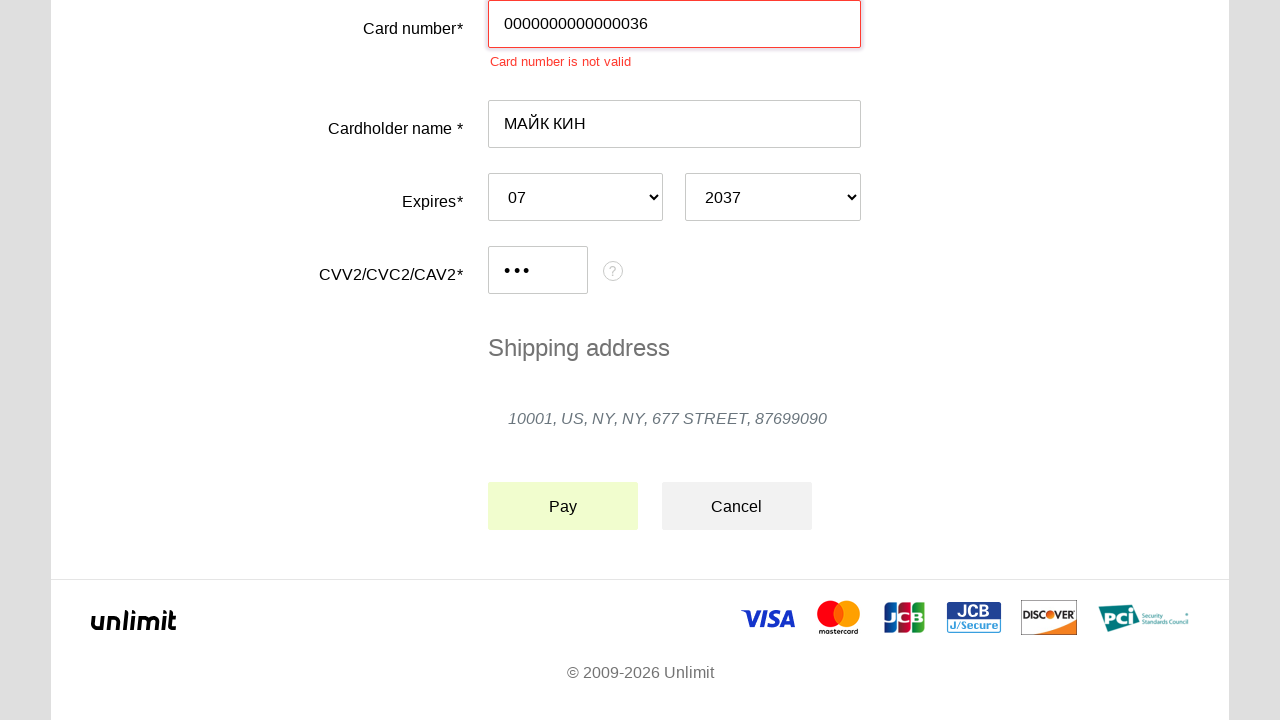